Tests double-click functionality by double-clicking on text within an iframe and verifying the style attribute changes to include "red"

Starting URL: https://www.w3schools.com/tags/tryit.asp?filename=tryhtml5_ev_ondblclick2

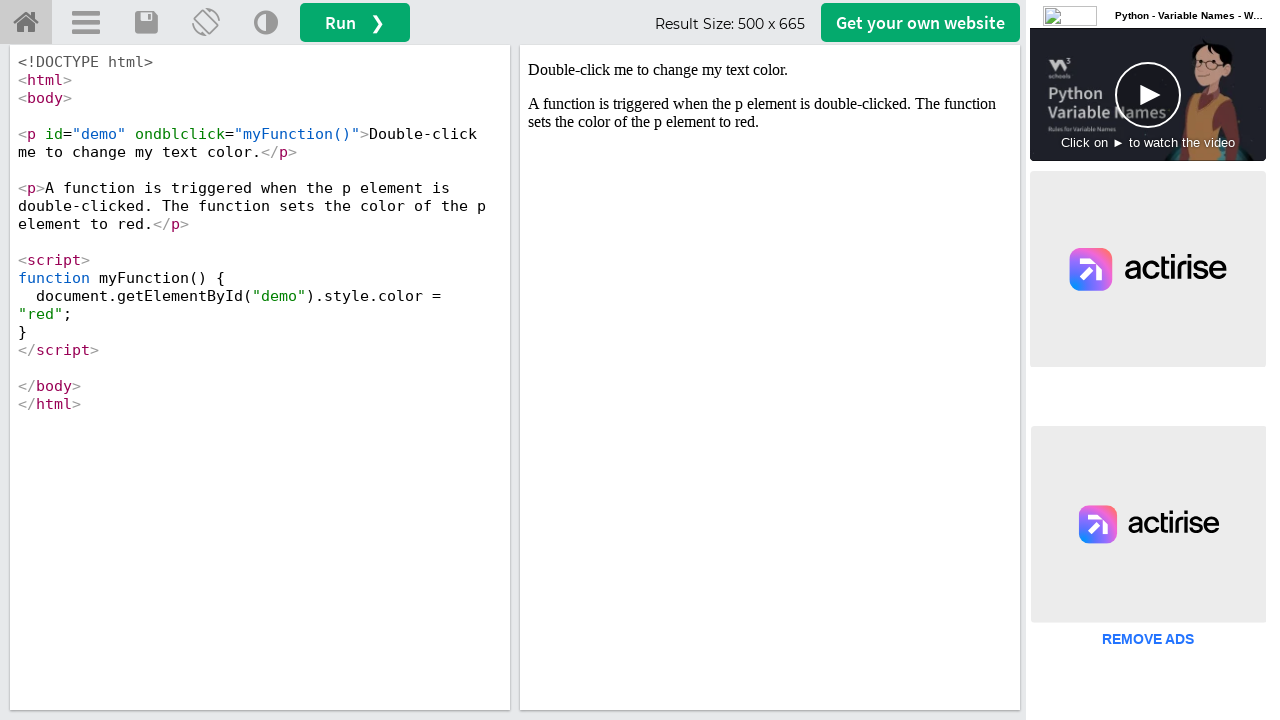

Located iframe with id 'iframeResult'
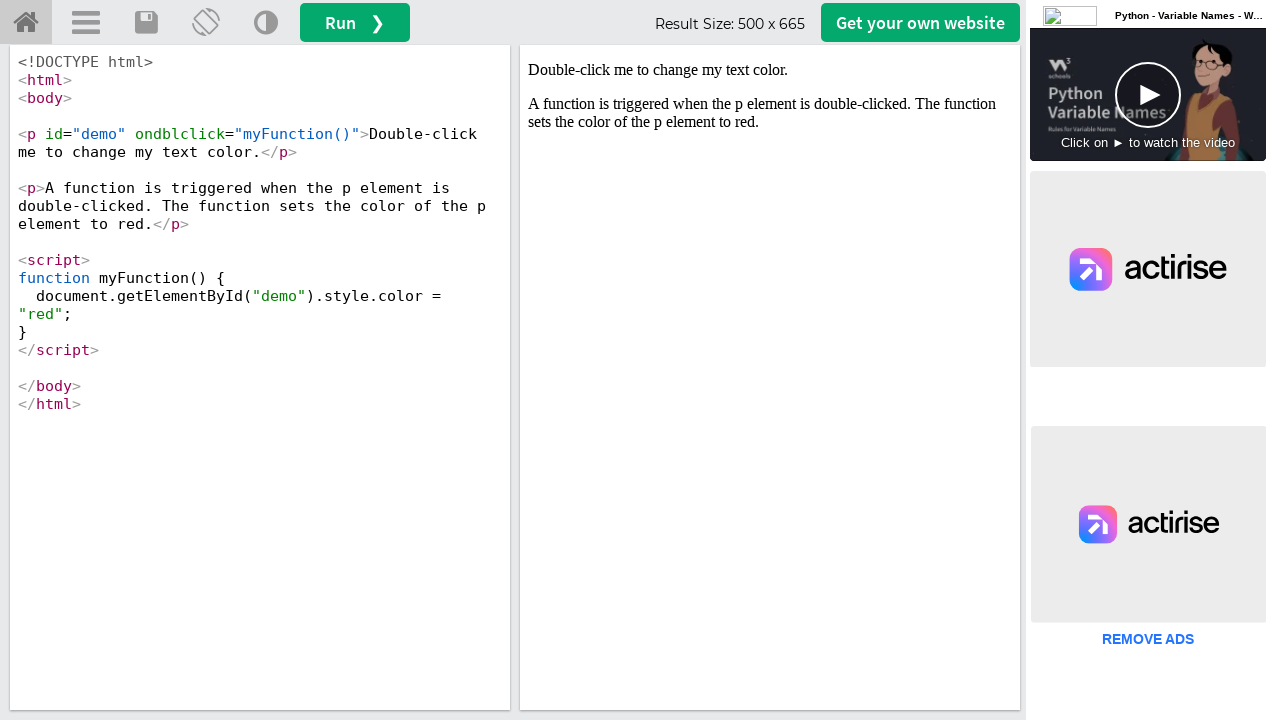

Located paragraph element with id 'demo' inside iframe
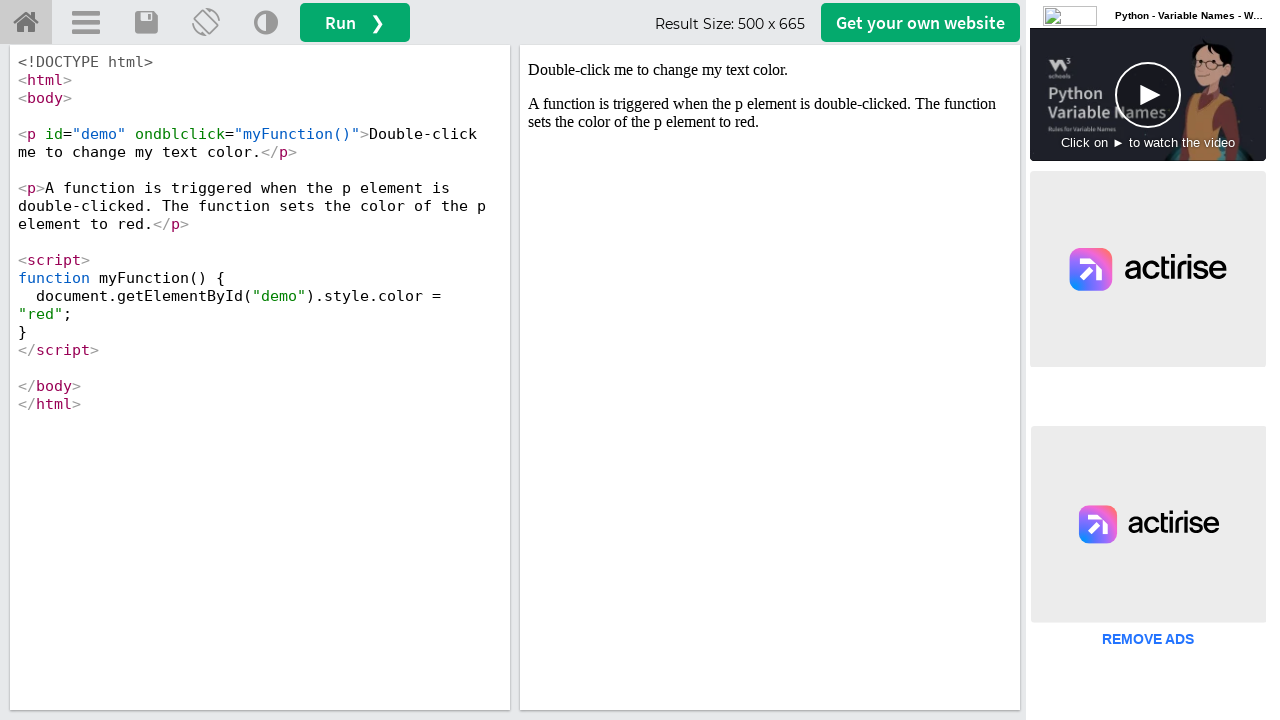

Double-clicked on the text element at (770, 70) on iframe[id='iframeResult'] >> internal:control=enter-frame >> p#demo
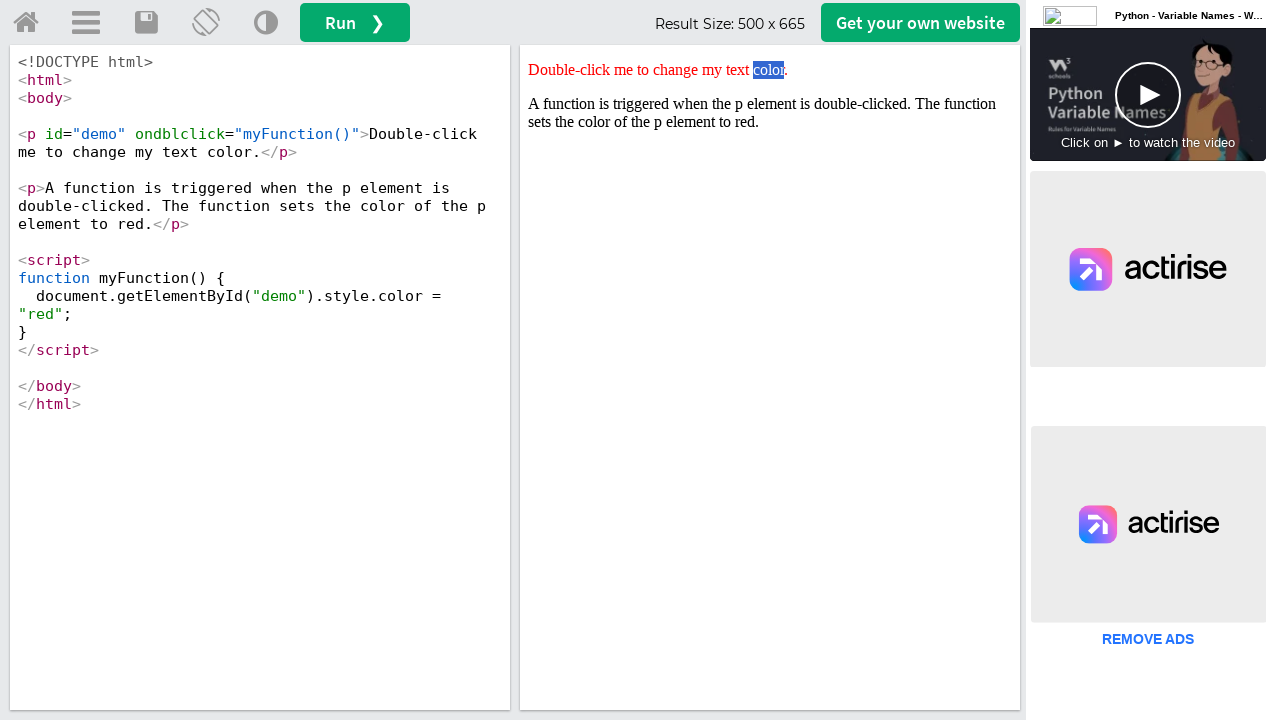

Retrieved style attribute from text element
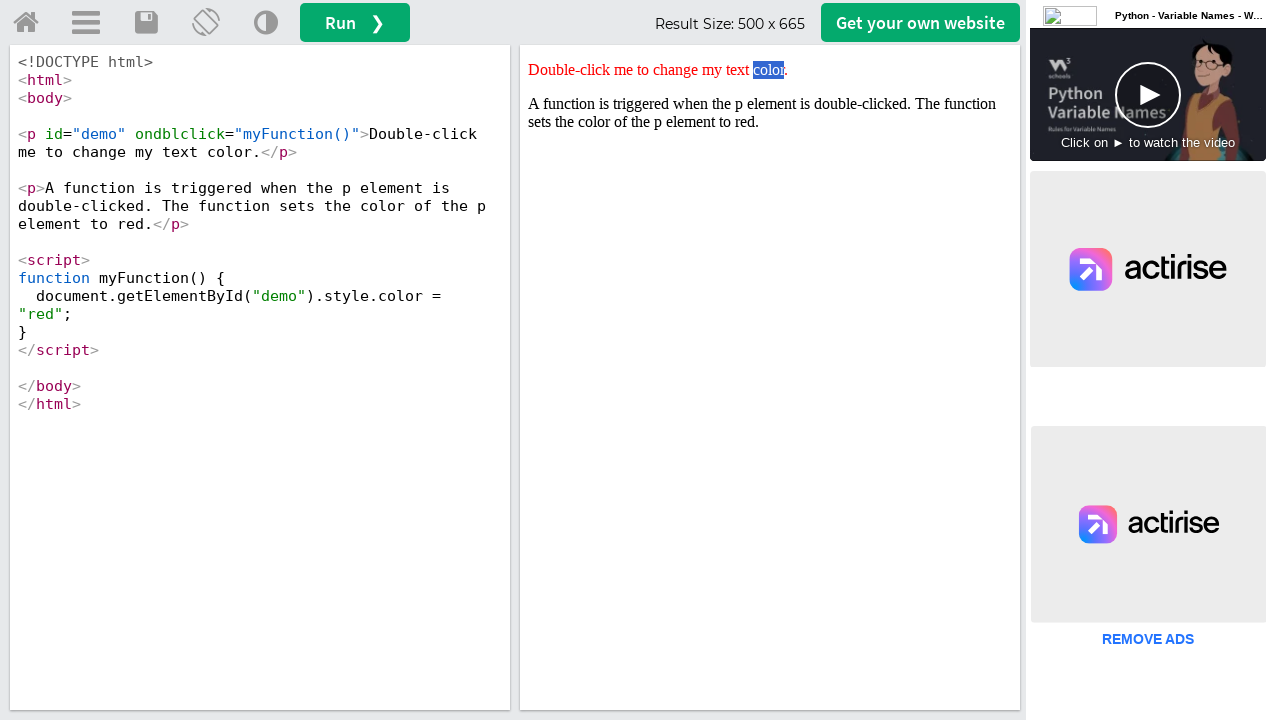

Verified that style attribute contains 'red' - assertion passed
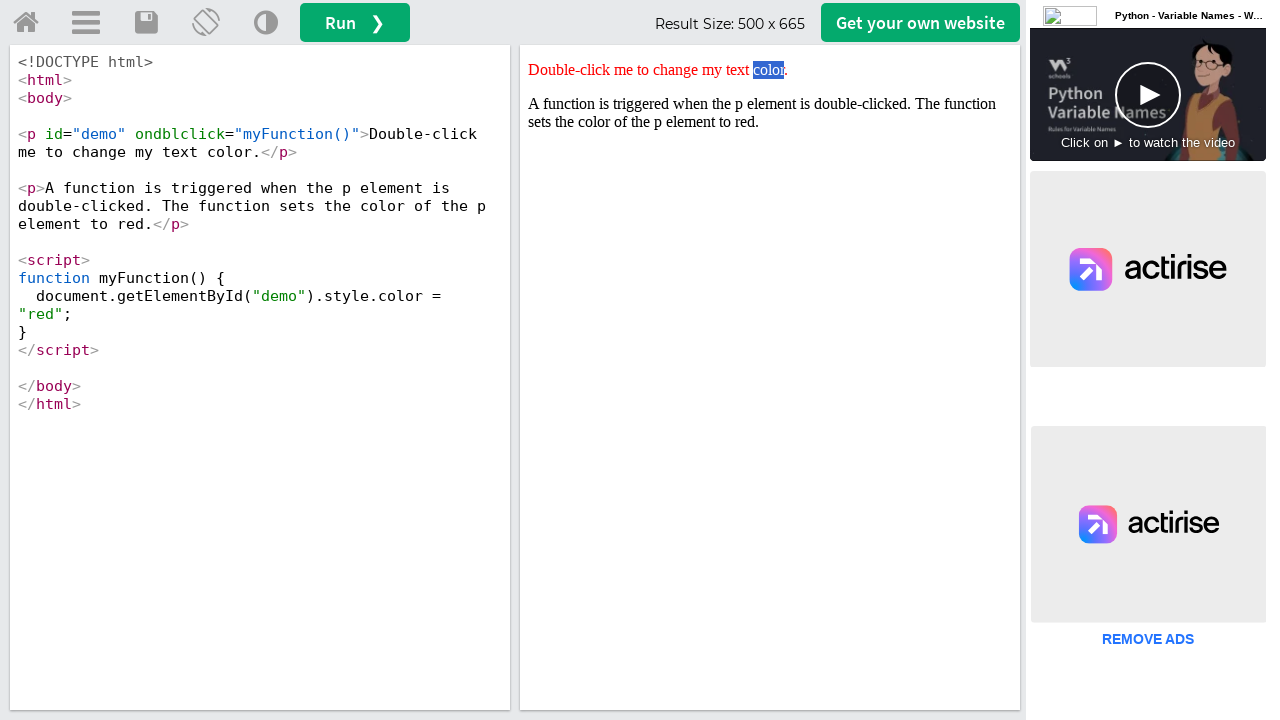

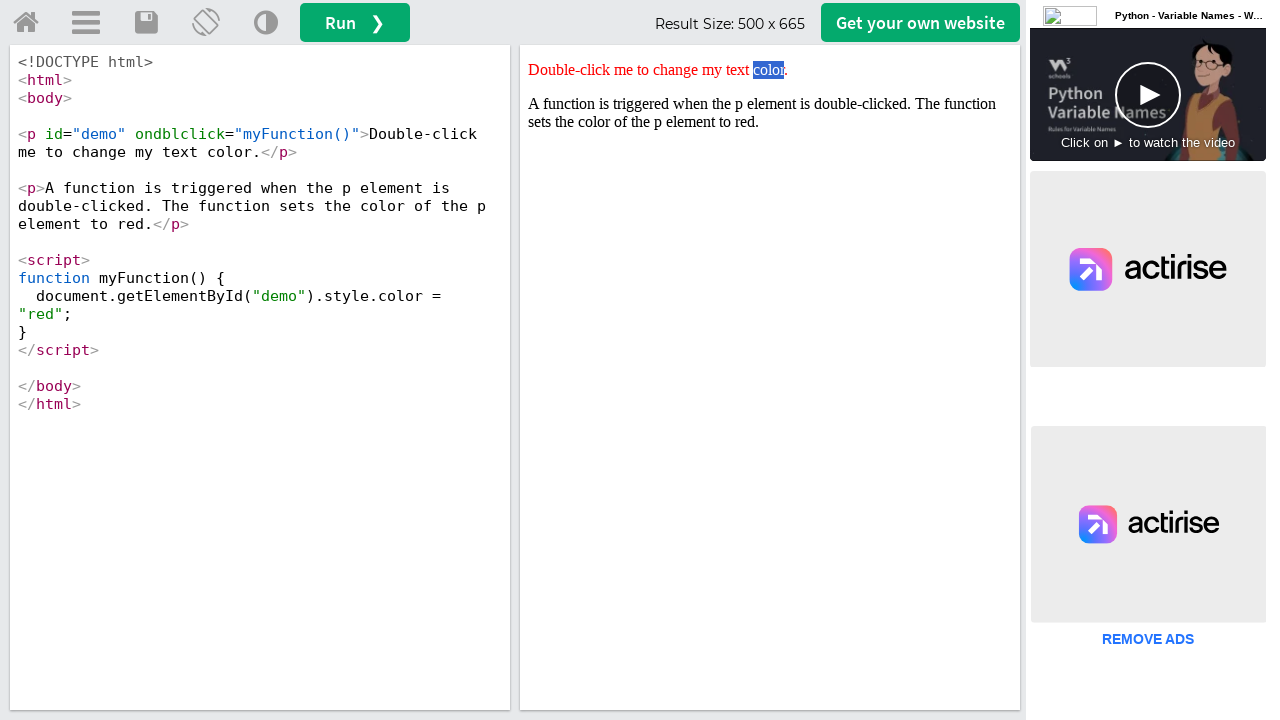